Simple navigation test that loads the demoaut website

Starting URL: http://ww12.demoaut.com/

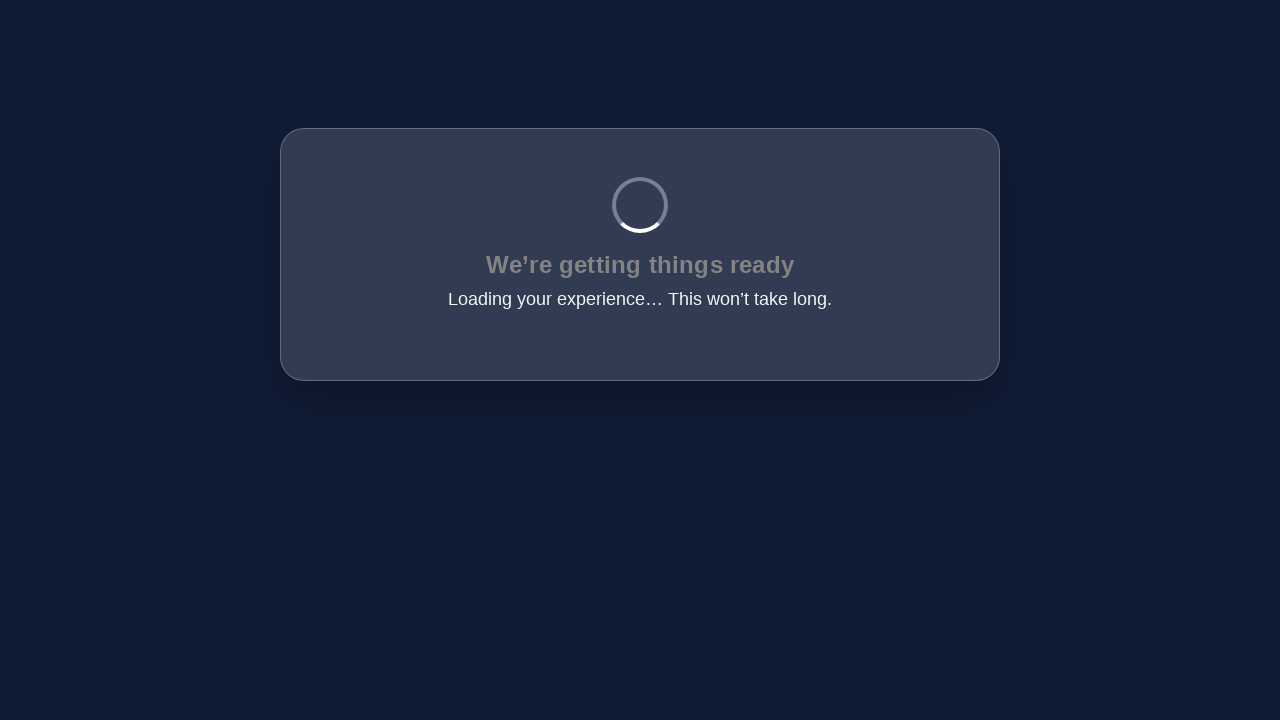

Navigated to DemoAUT website at http://ww12.demoaut.com/
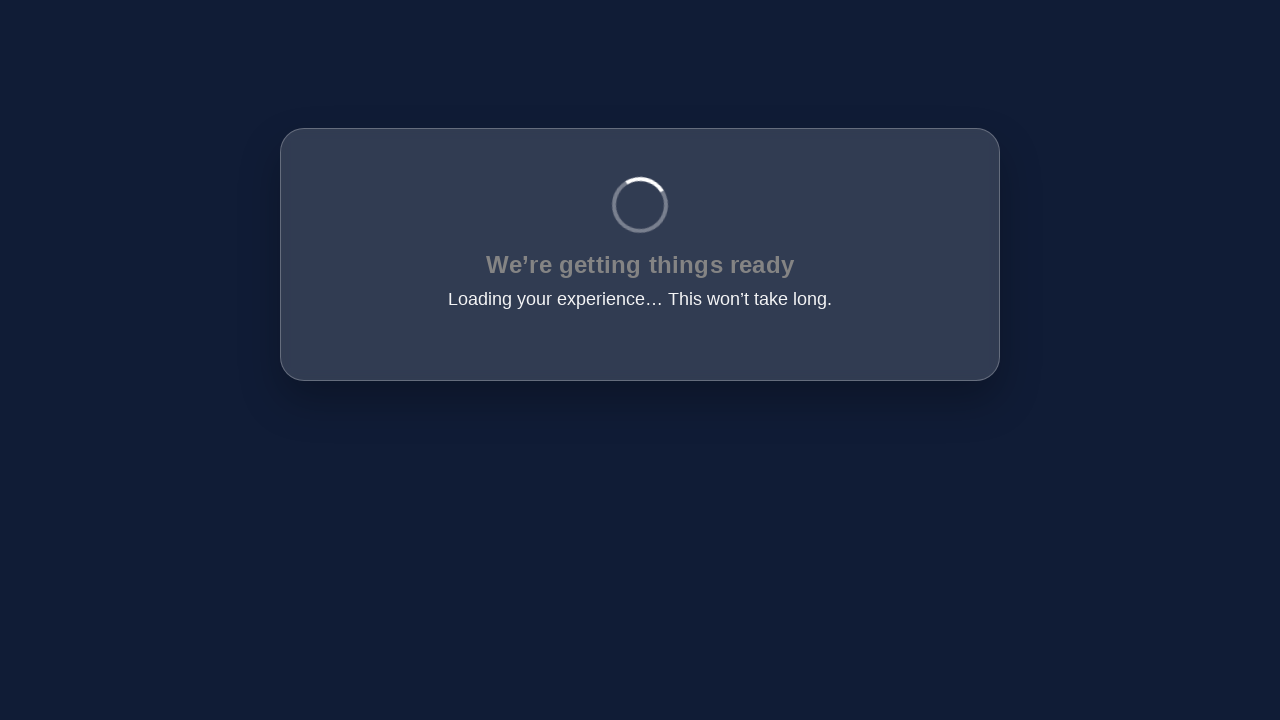

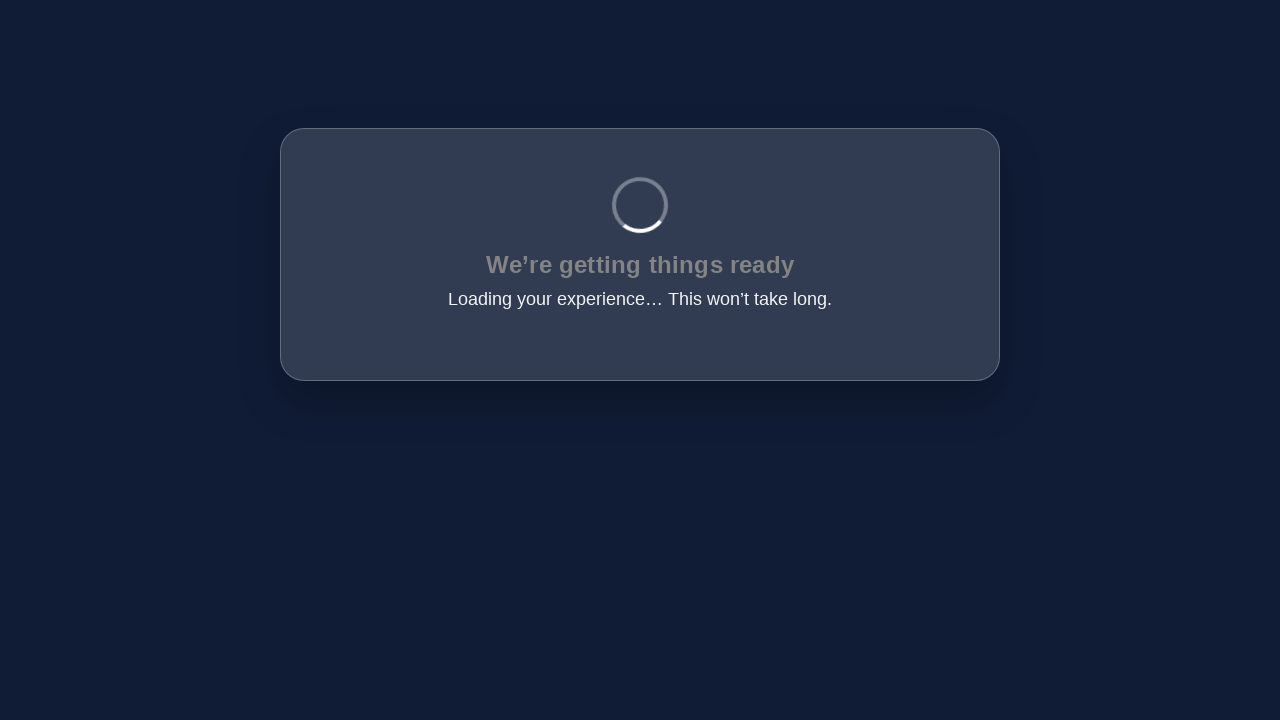